Navigates to the Bilibili homepage and waits for the page to load.

Starting URL: https://www.bilibili.com

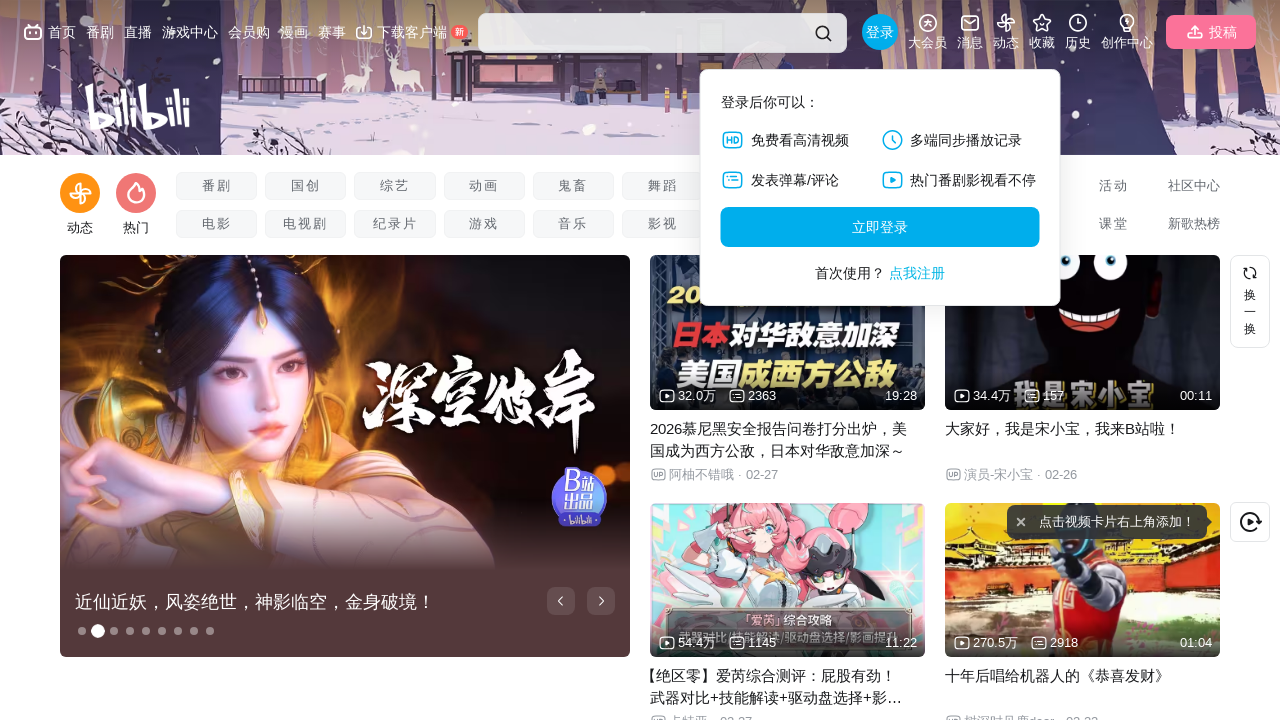

Bilibili homepage DOM content loaded
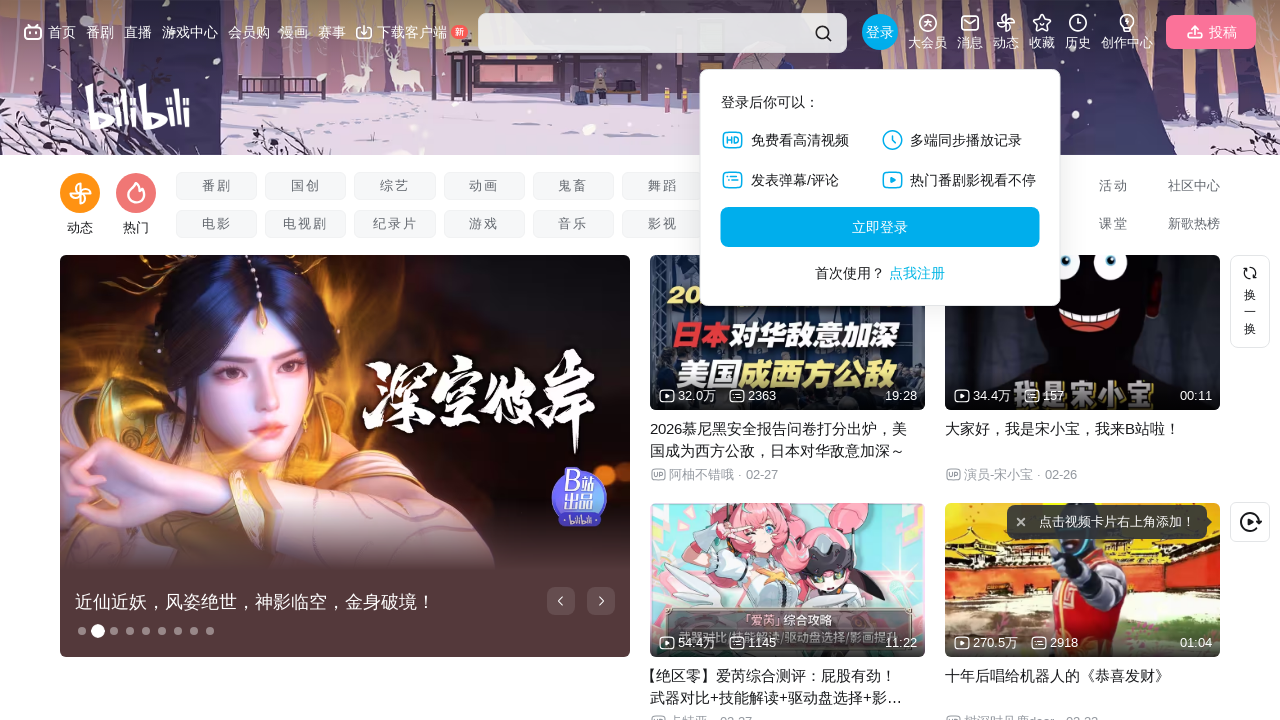

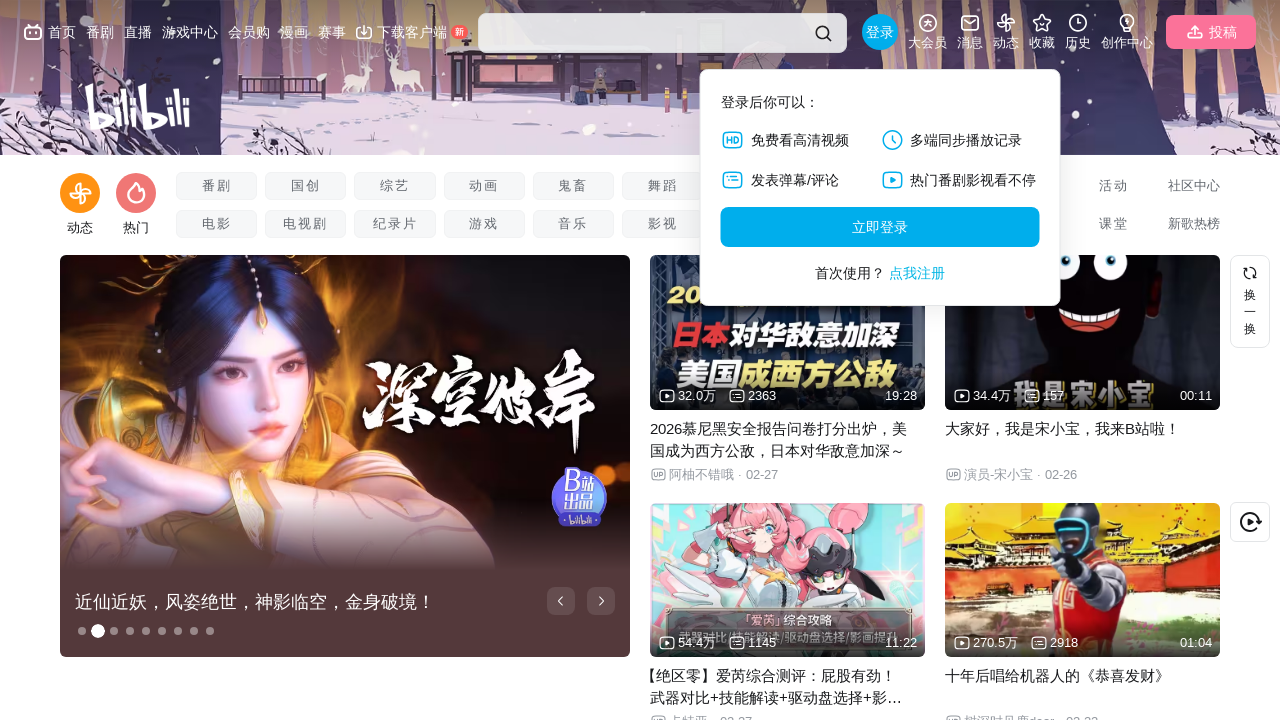